Tests keyboard key press functionality by sending a space key to a target element and verifying the result text displays the correct key pressed.

Starting URL: http://the-internet.herokuapp.com/key_presses

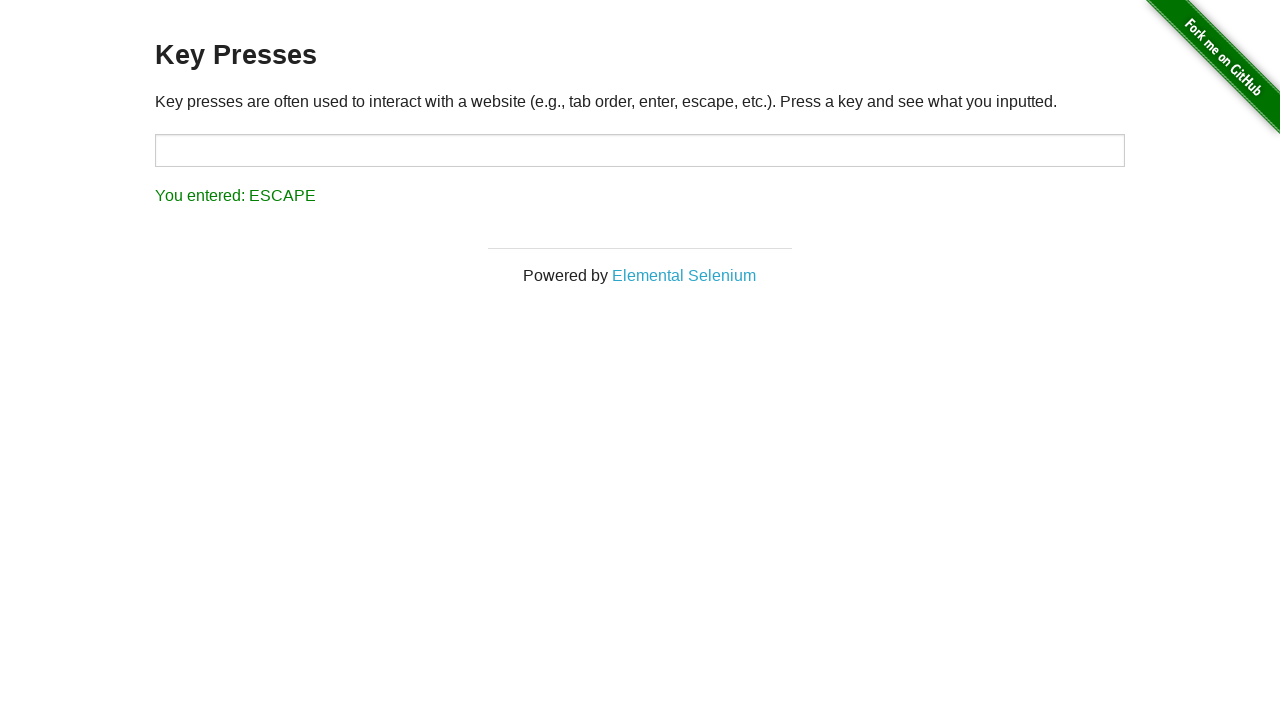

Pressed space key on target element on #target
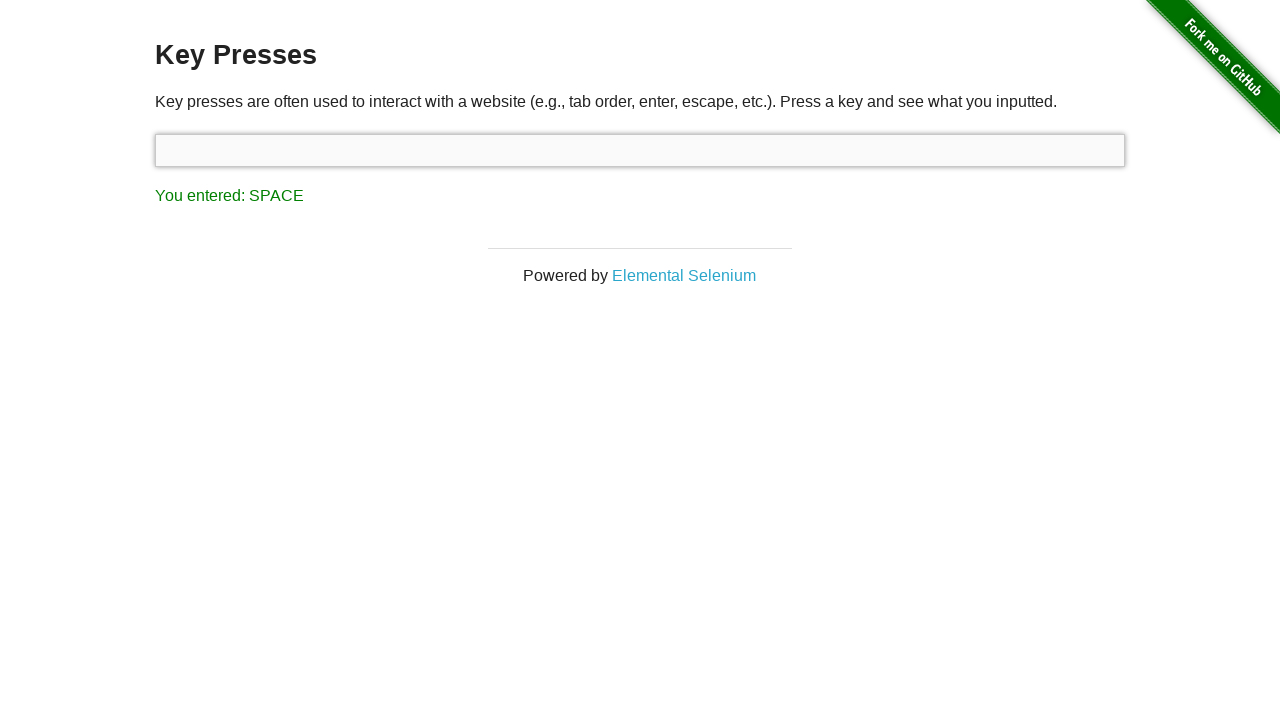

Result element loaded after space key press
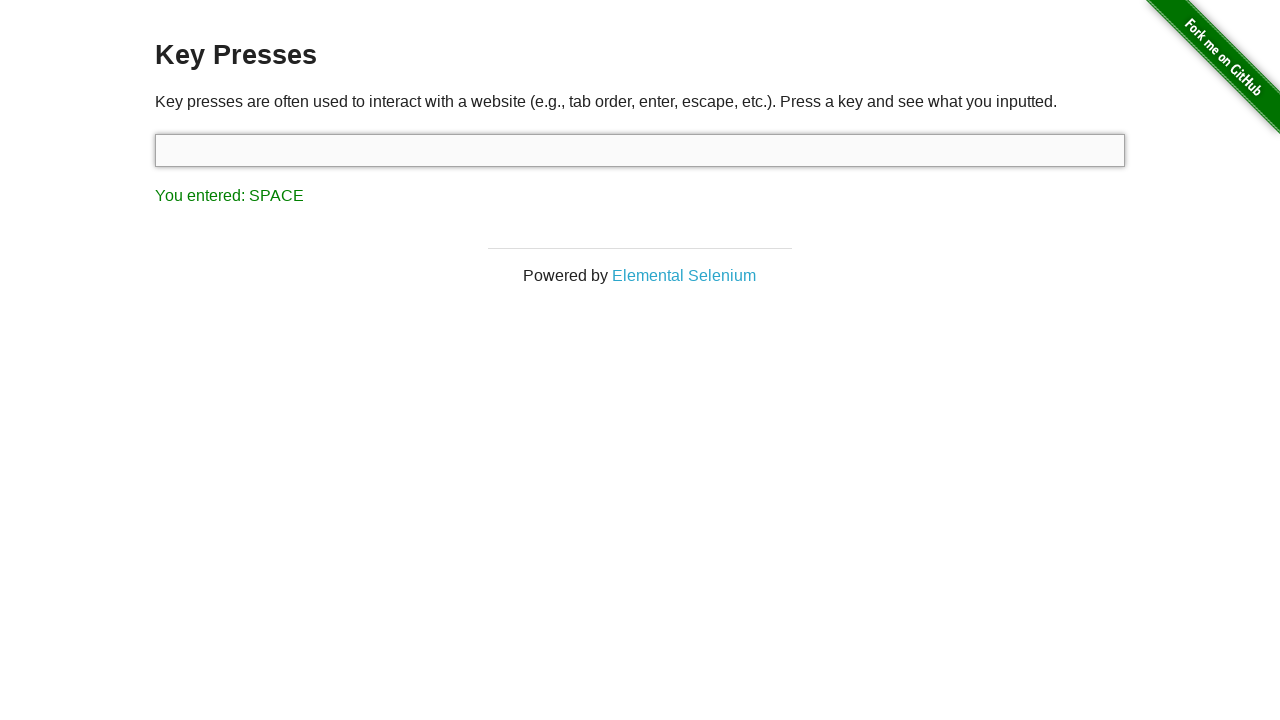

Retrieved result text content
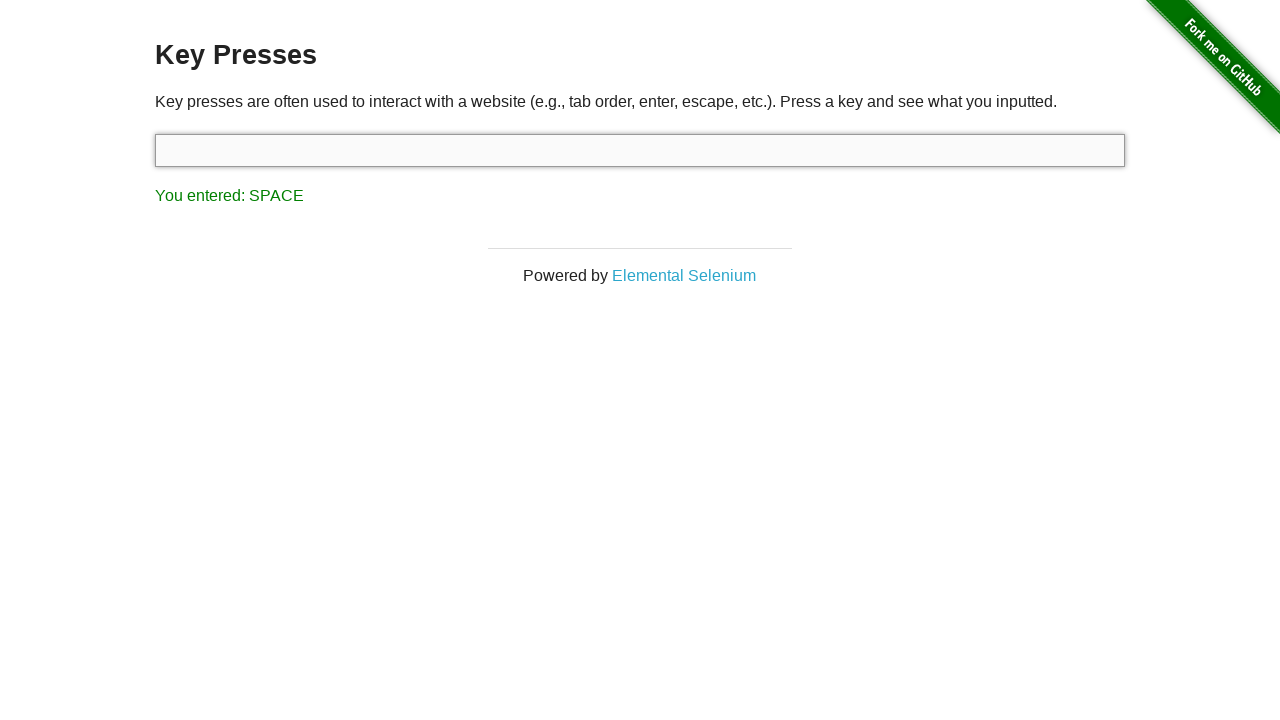

Verified result text displays 'You entered: SPACE'
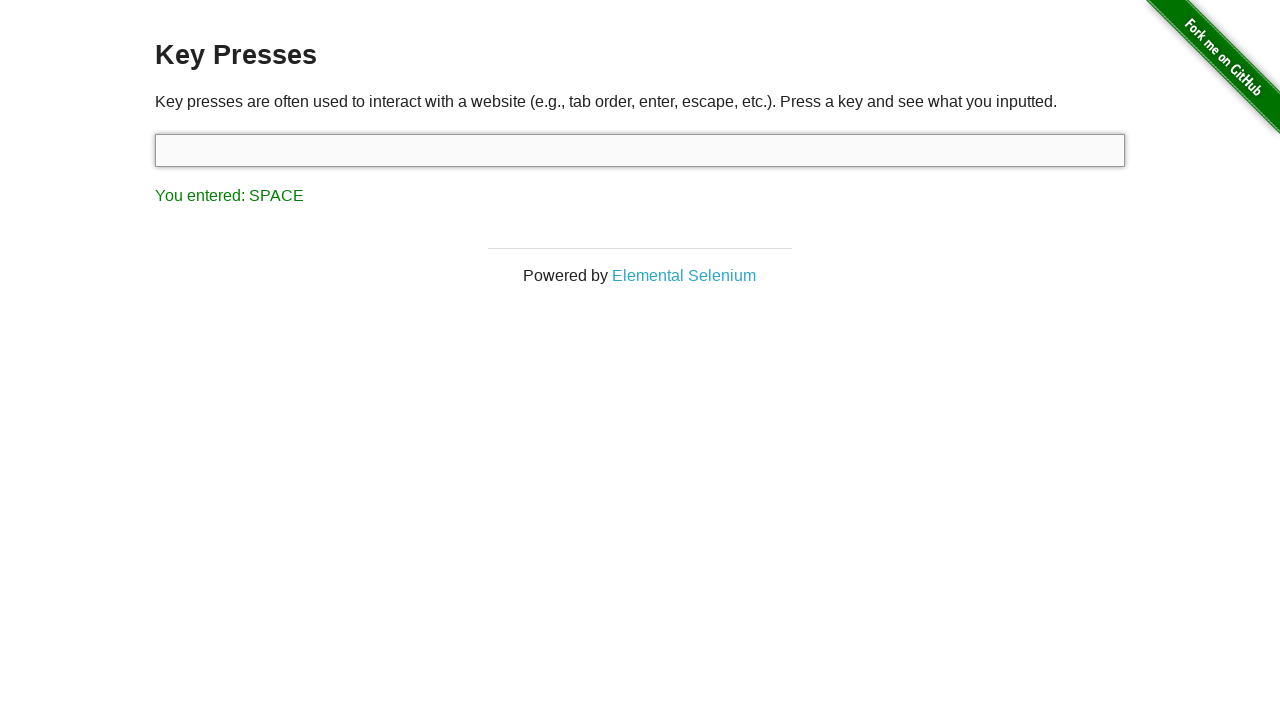

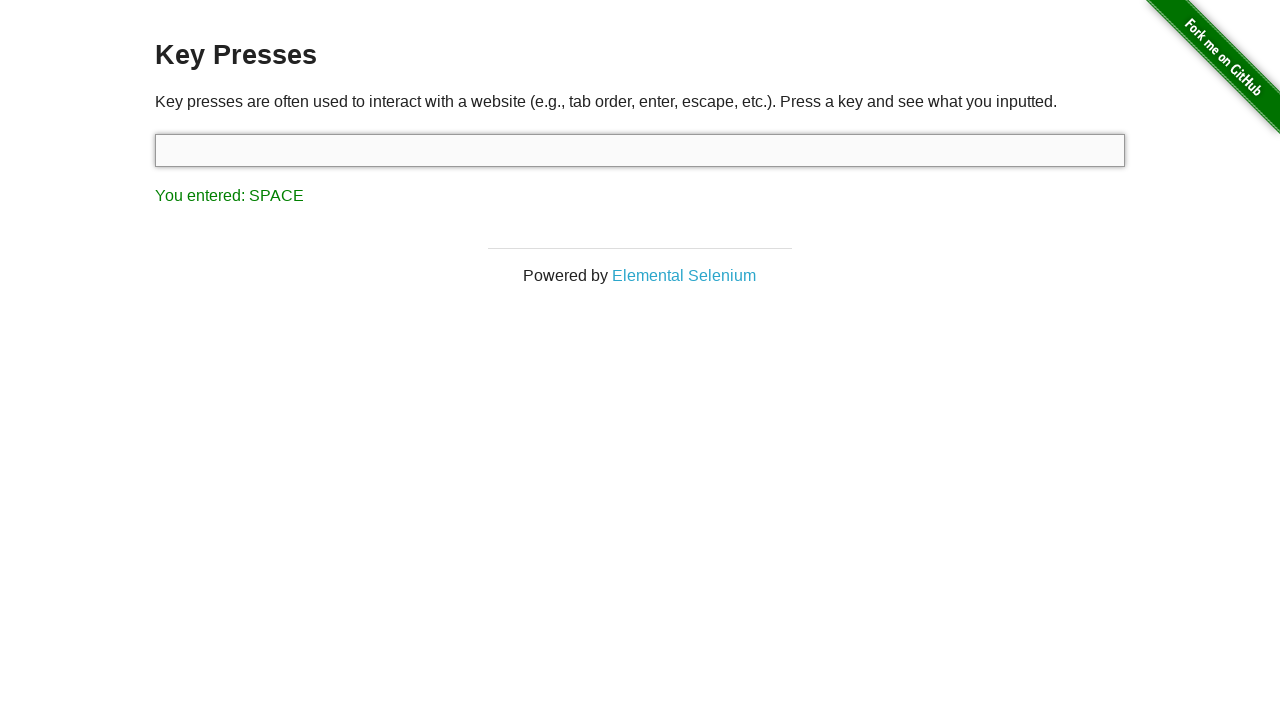